Navigates to the Mensa test website, selects the 18-50 age range, and clicks the start test button

Starting URL: https://test.mensa.no/

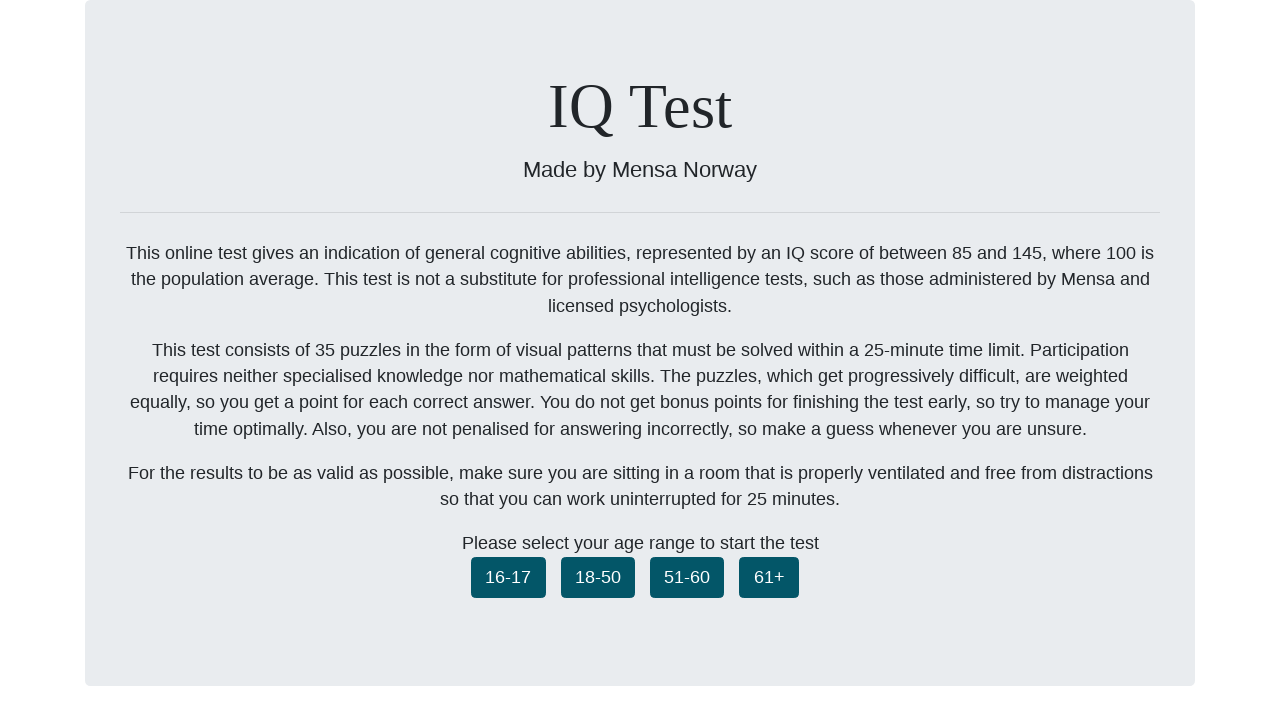

Navigated to Mensa test website
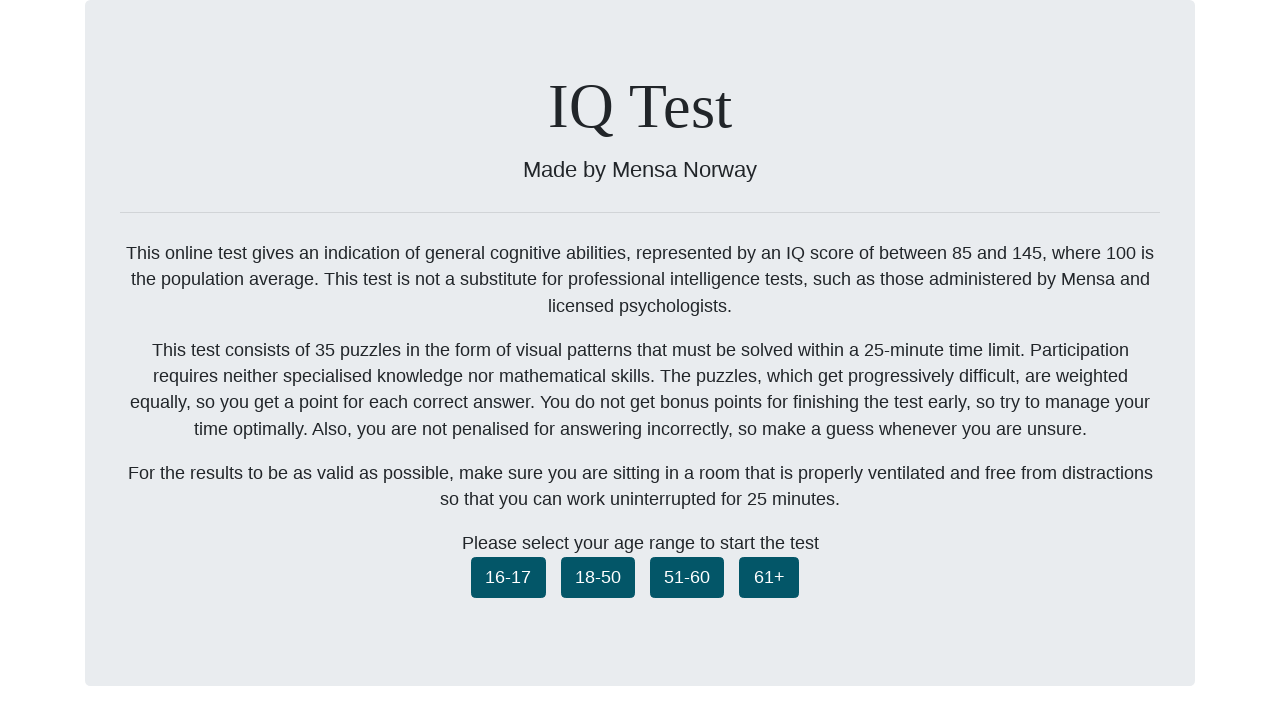

Selected 18-50 age range at (598, 577) on button.ageselect_1850
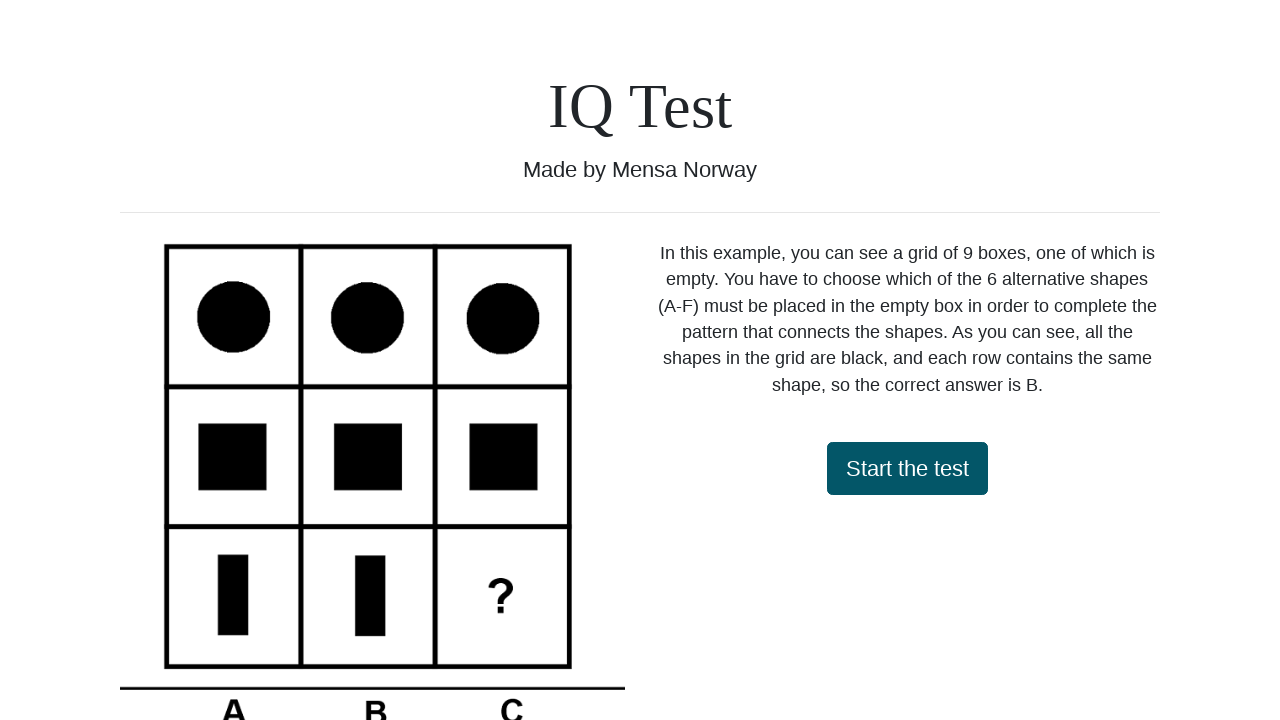

Waited for page to update
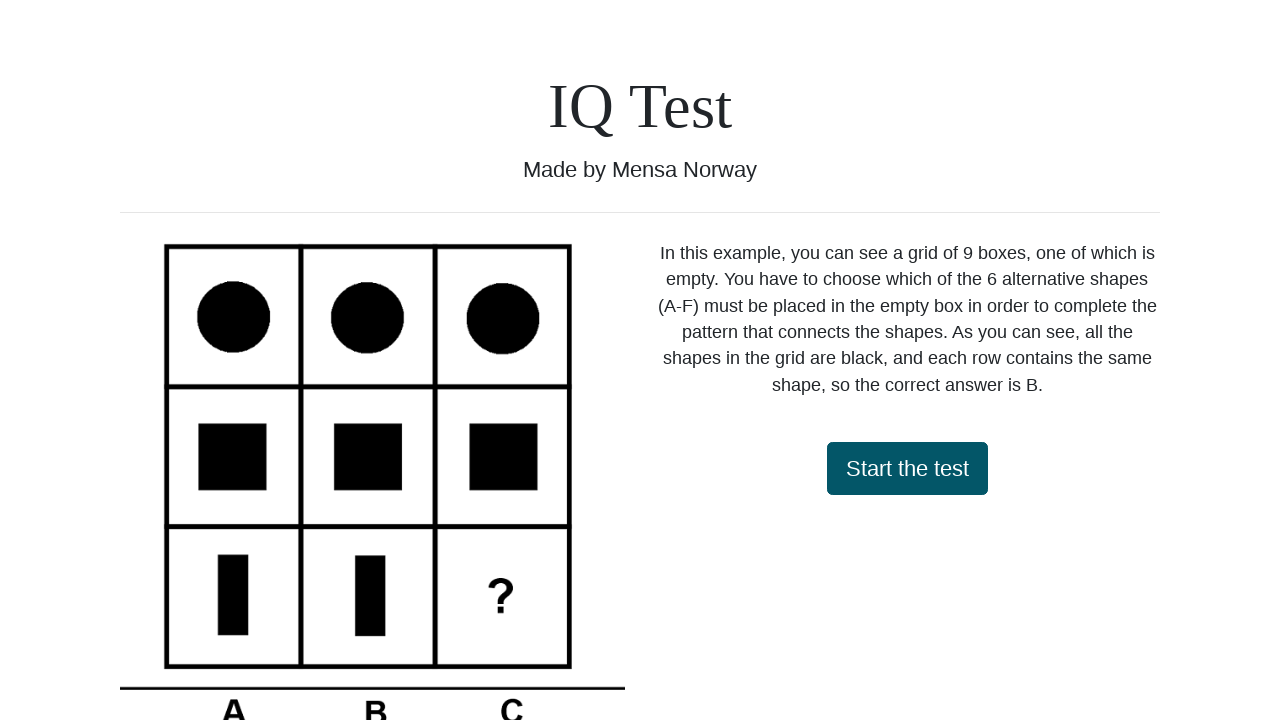

Clicked start test button at (907, 468) on #startTest
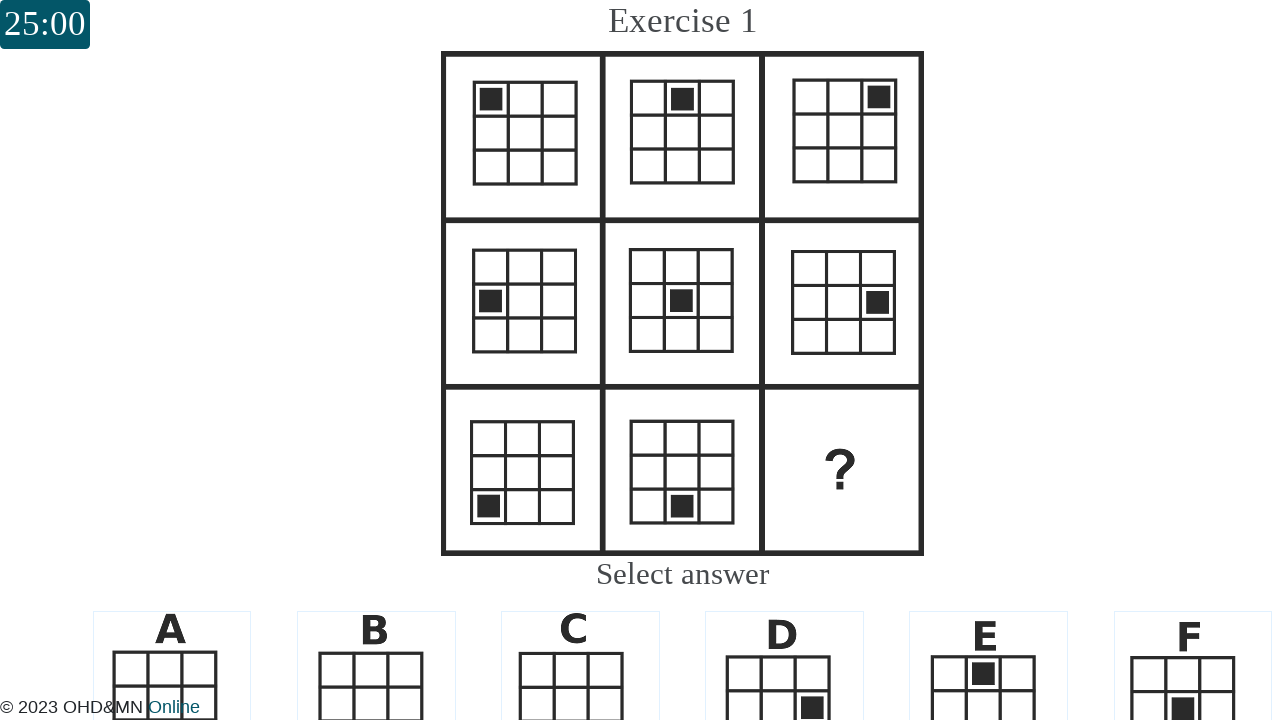

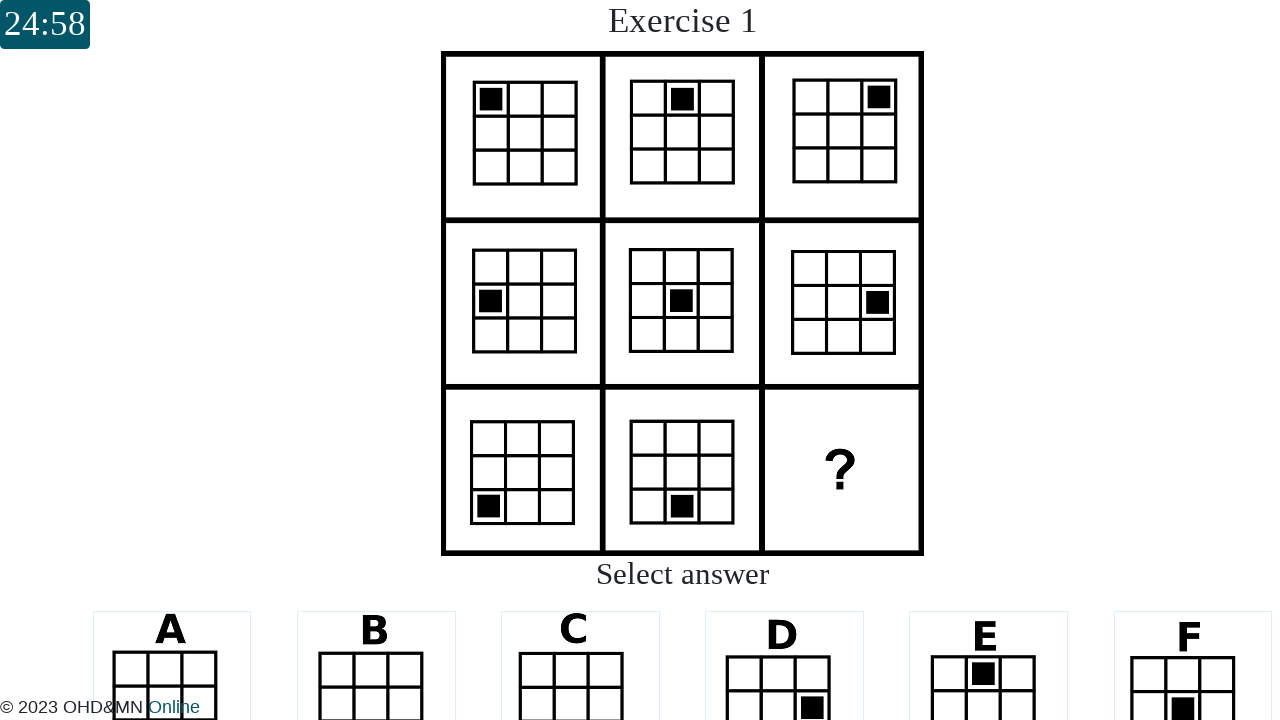